Navigates to Videotron website and verifies that images, links, and footer elements are present on the page

Starting URL: https://videotron.com/

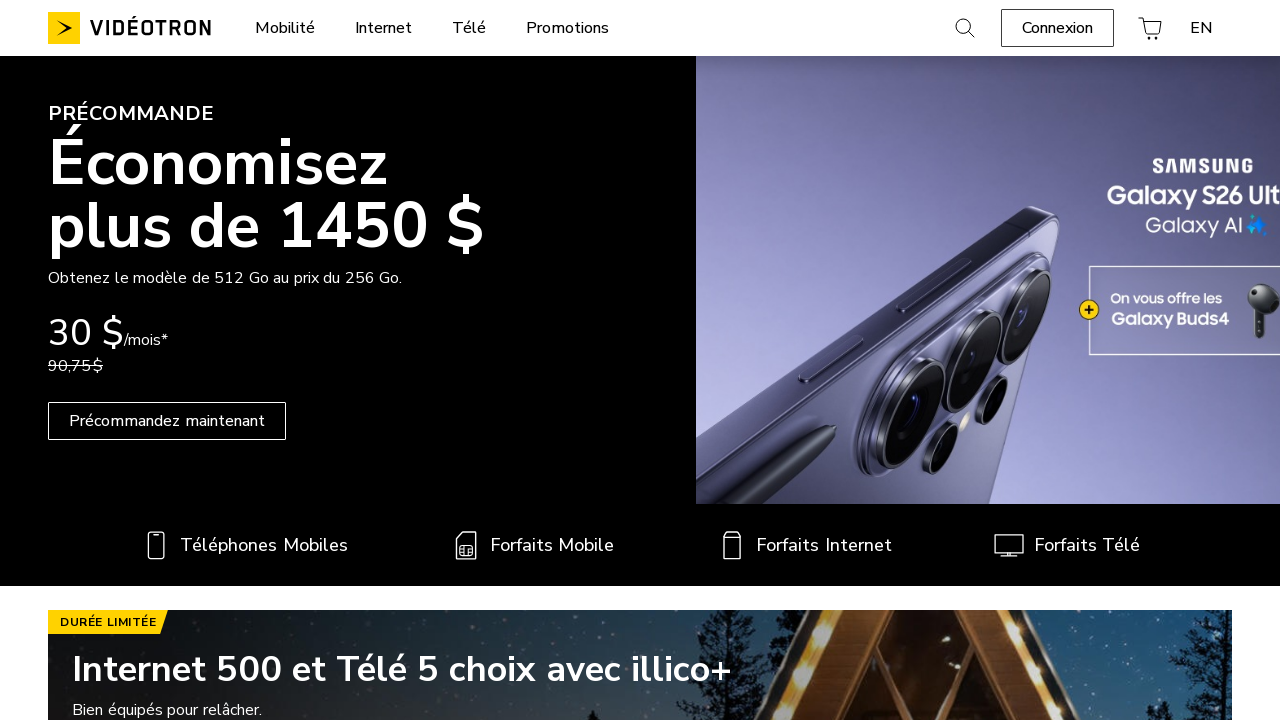

Navigated to Videotron website
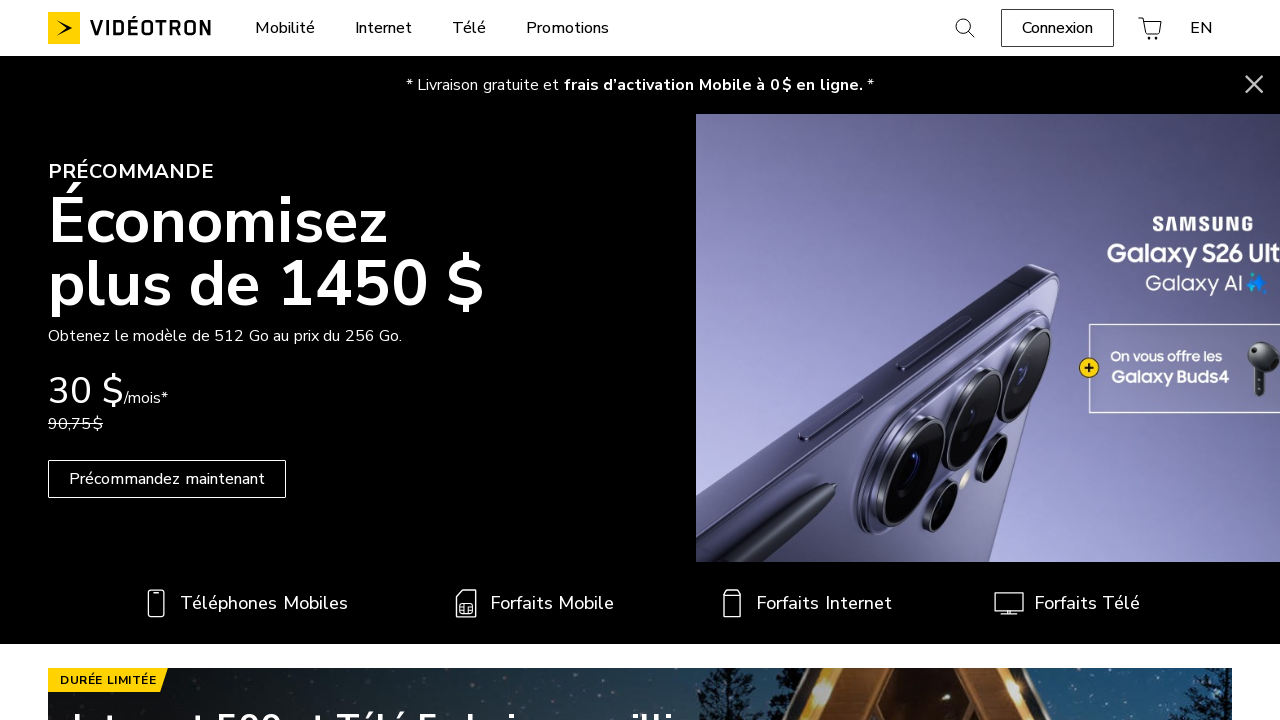

Images and SVG elements are visible on the page
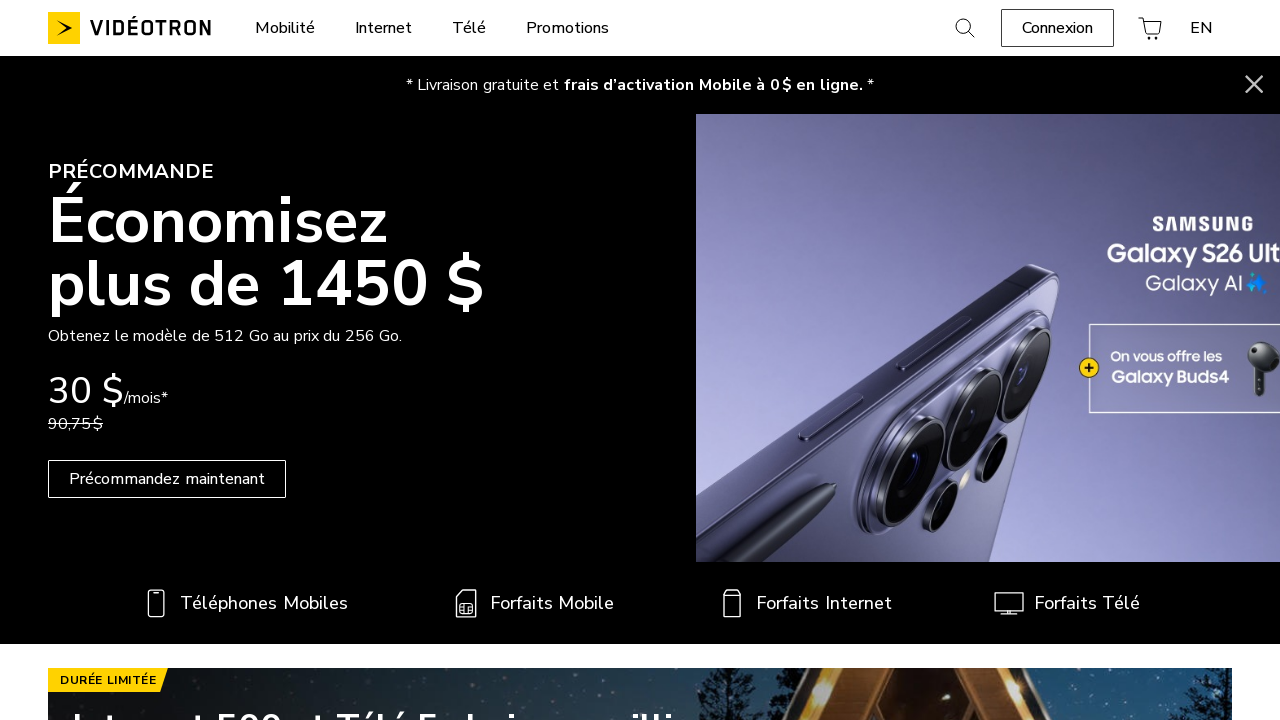

Links are visible on the page
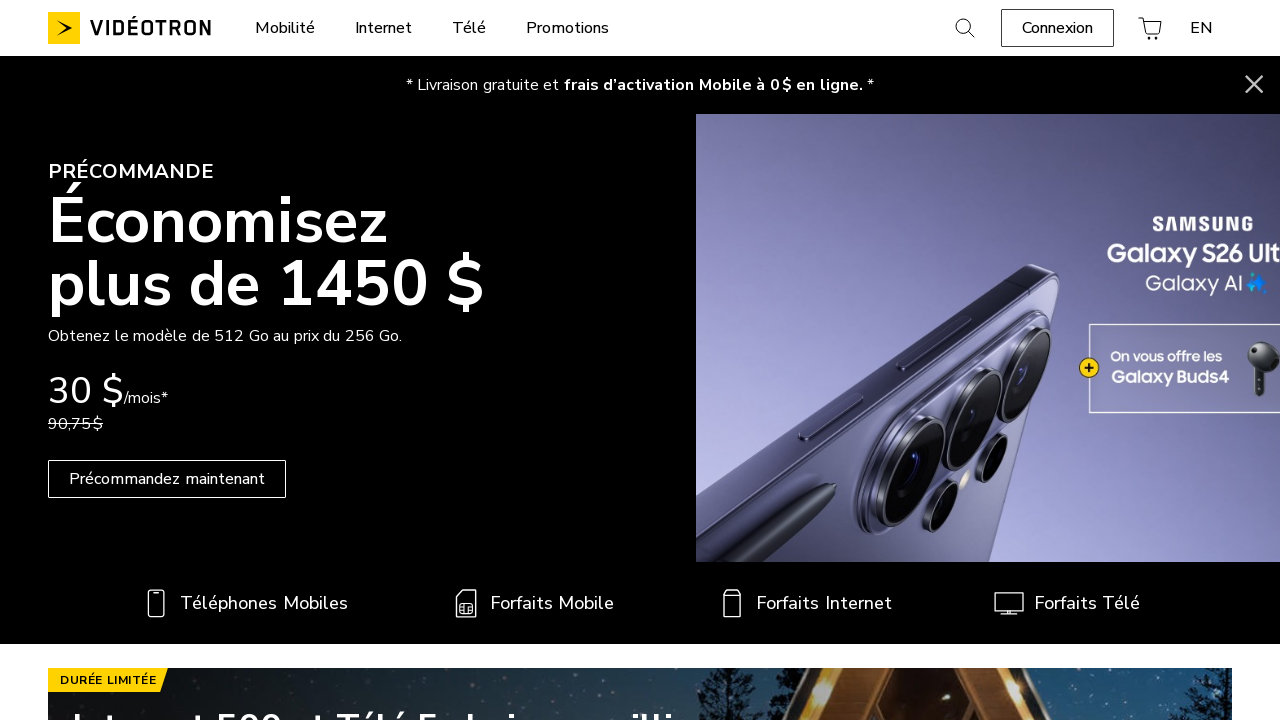

Footer element is visible on the page
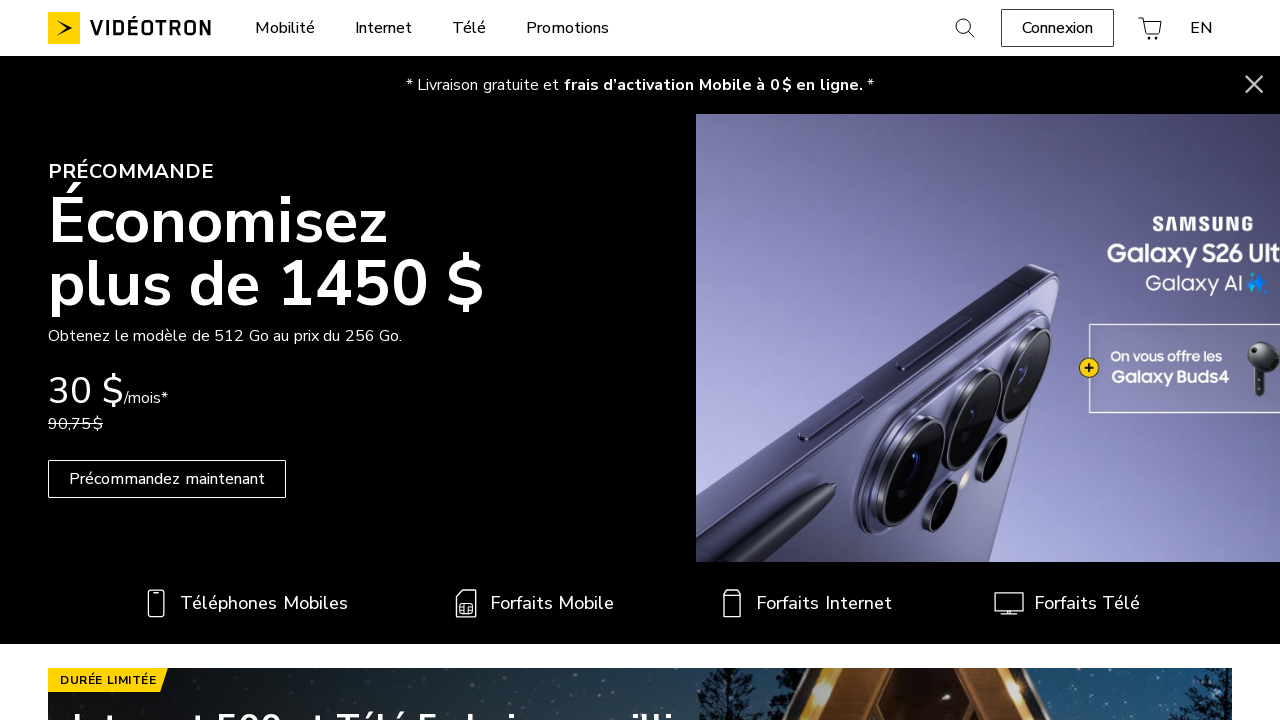

Footer links are visible on the page
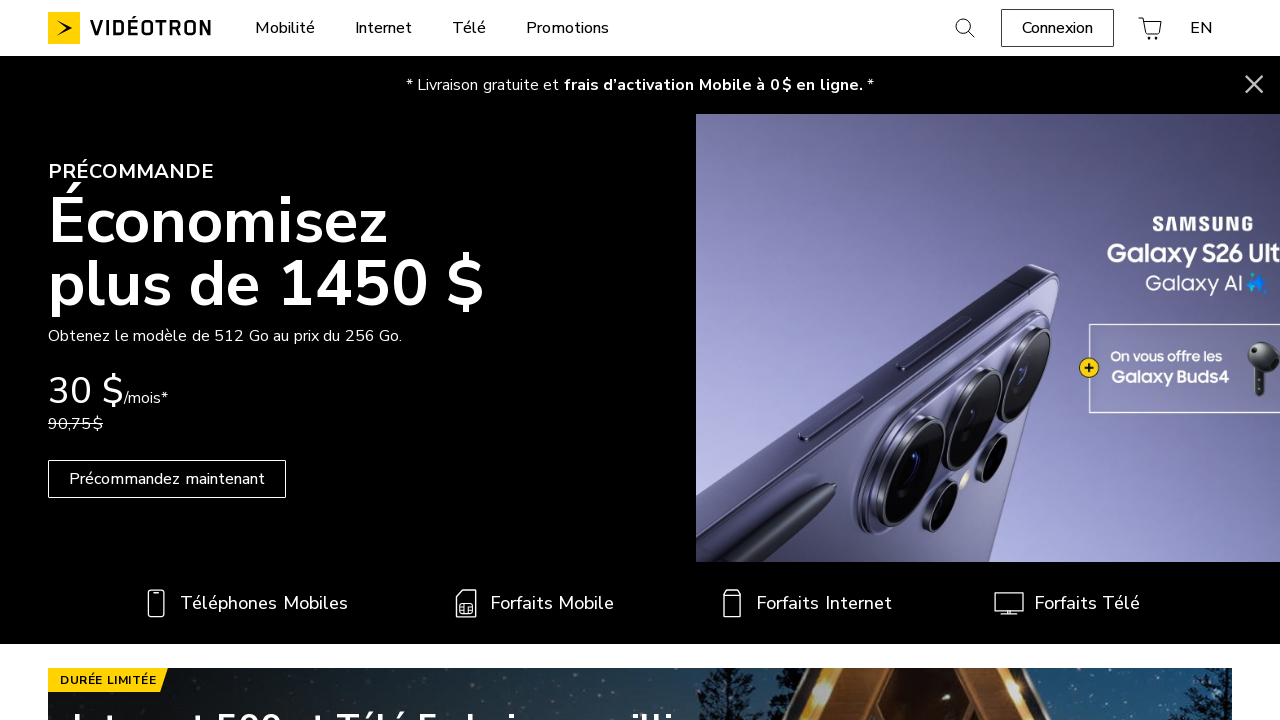

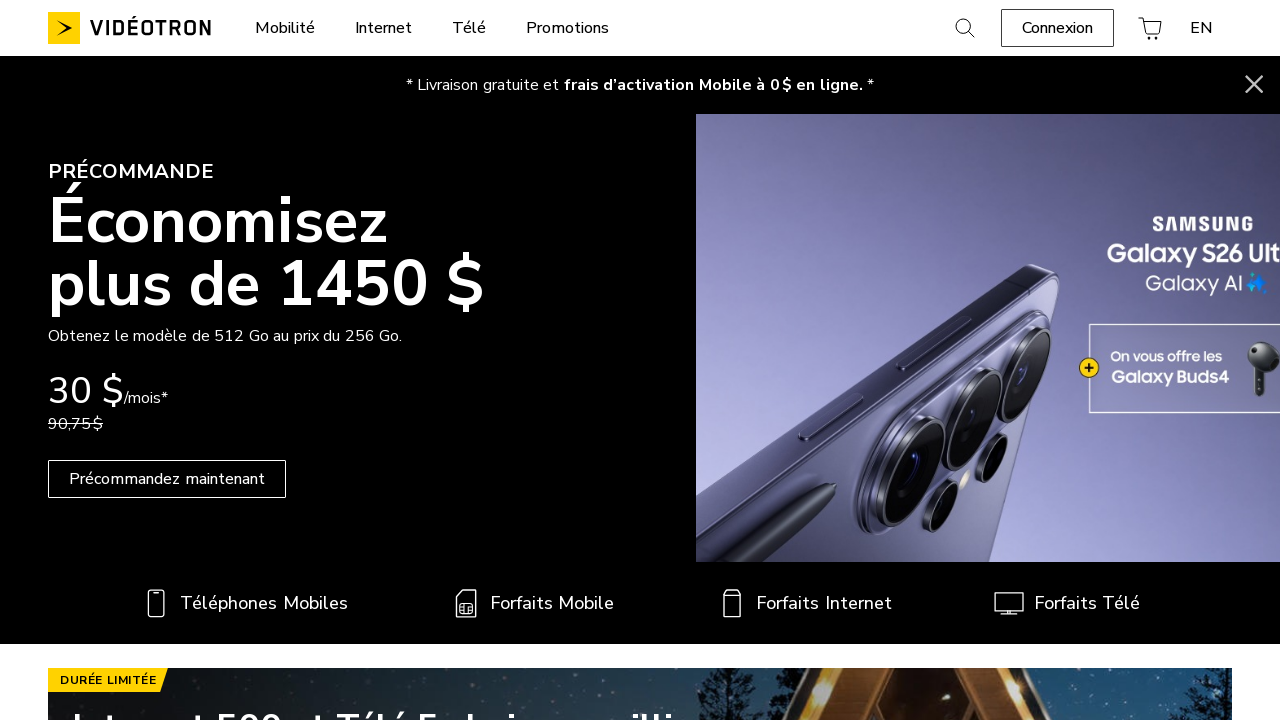